Tests the CFE (Mexican Federal Electricity Commission) bidding portal by searching for a procedure number and verifying that search results are displayed in a table format.

Starting URL: https://msc.cfe.mx/Aplicaciones/NCFE/Concursos/

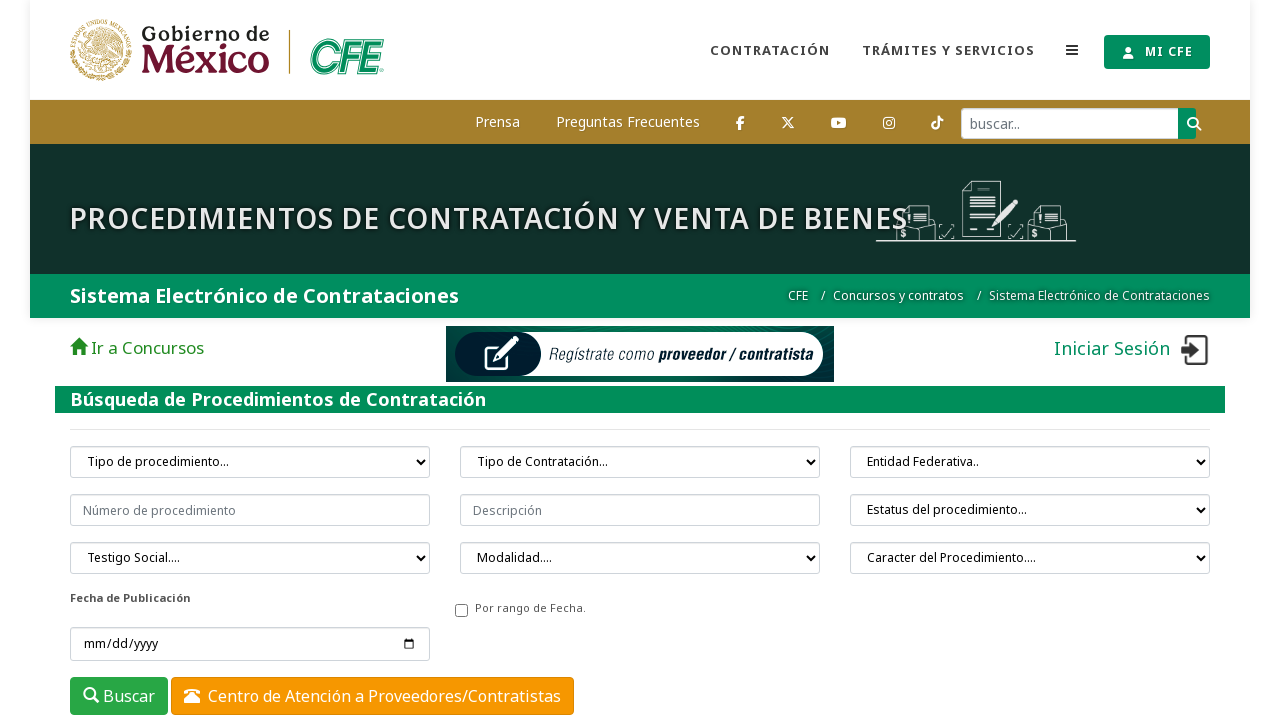

Waited for procedure number input field to be visible
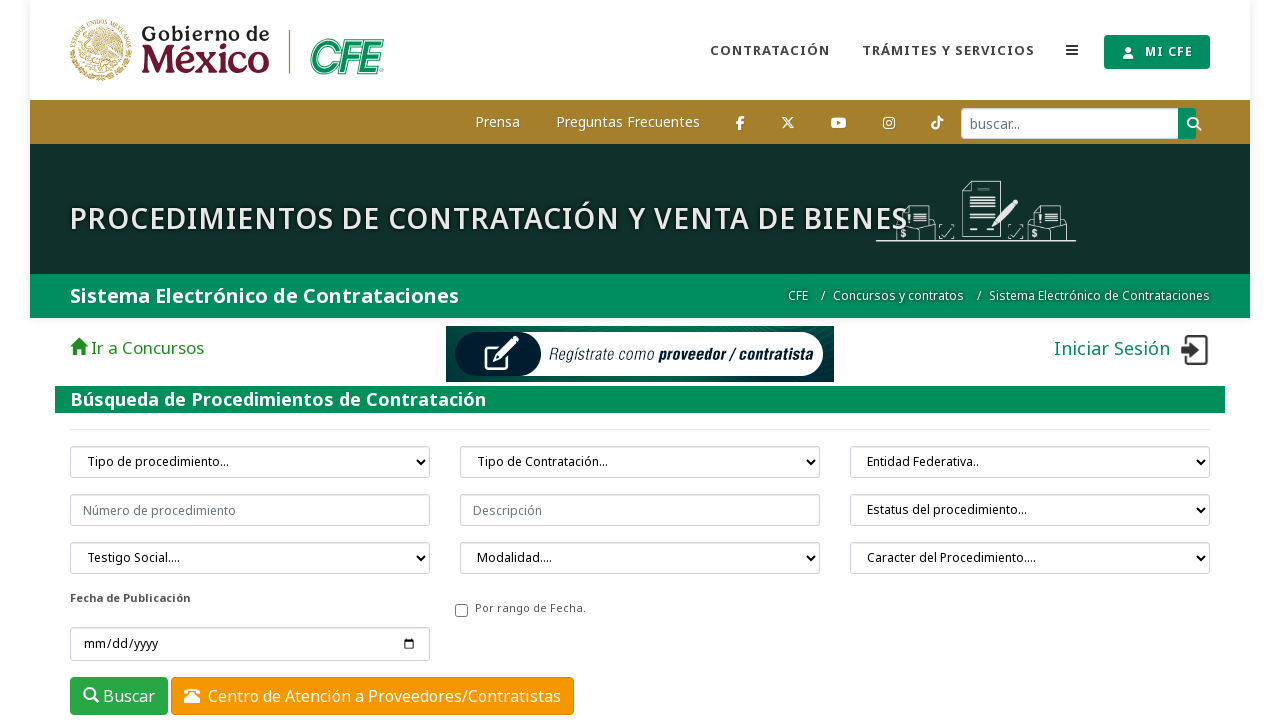

Filled procedure number input field with 'CFE-0201' on input[placeholder="Número de procedimiento"]
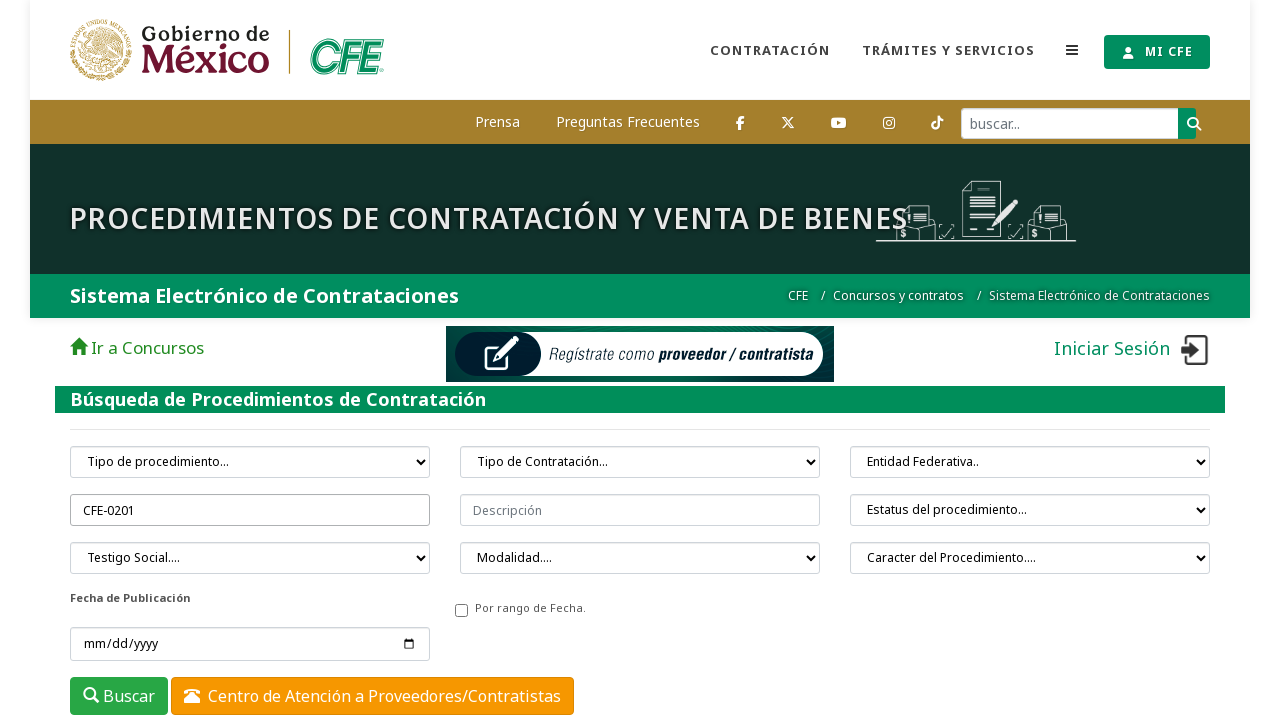

Clicked search button to initiate procedure search at (119, 696) on button.btn.btn-success
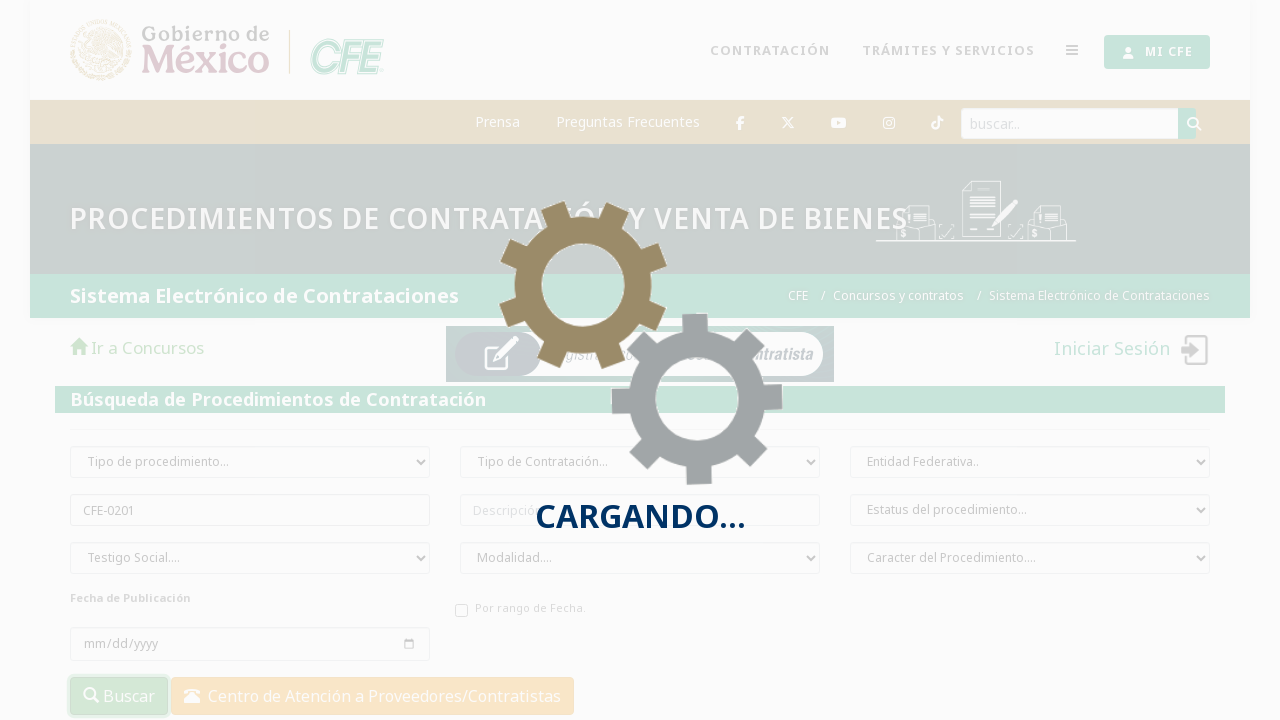

Search results table loaded with data rows
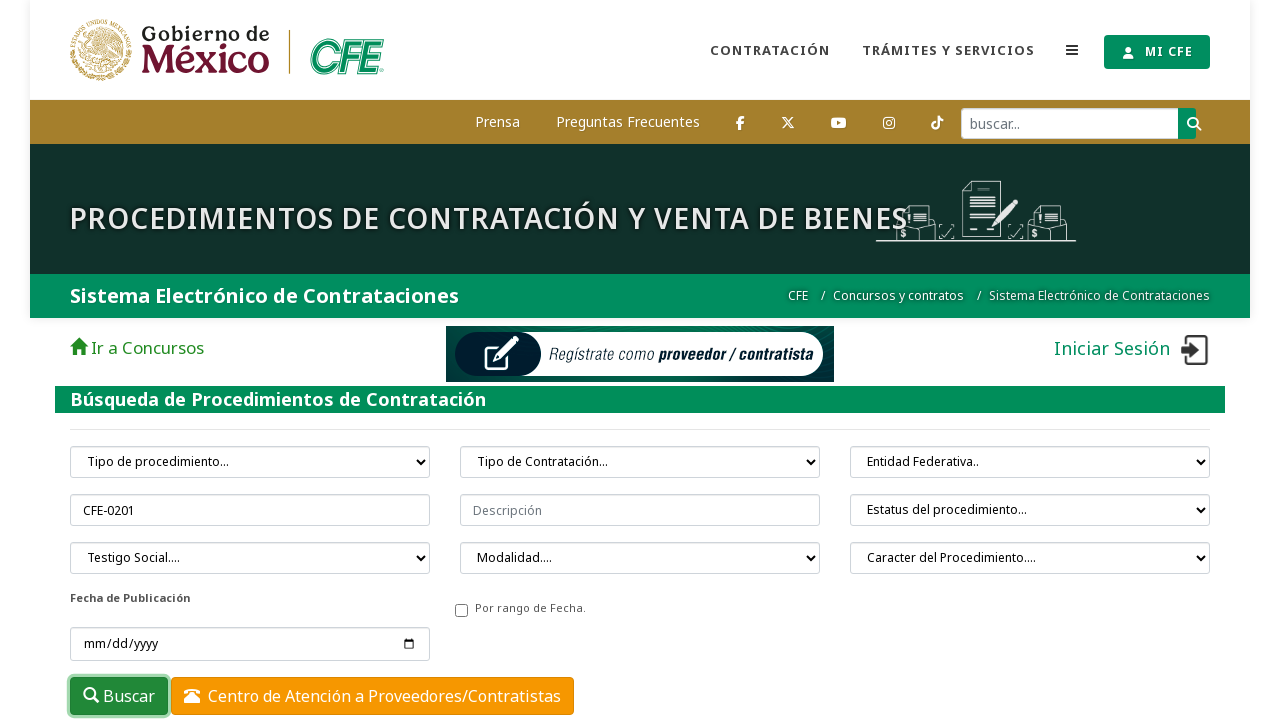

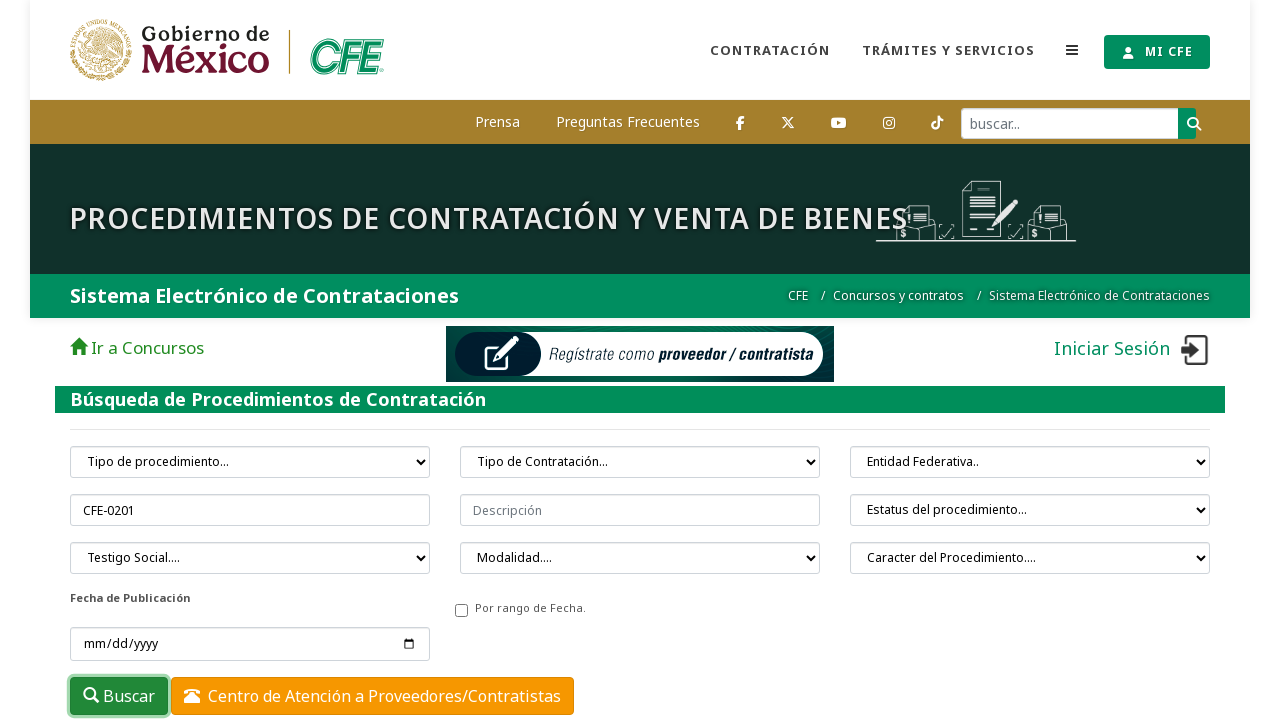